Tests handling a JavaScript alert by clicking a button that triggers an alert and accepting it

Starting URL: https://demo.automationtesting.in/Alerts.html

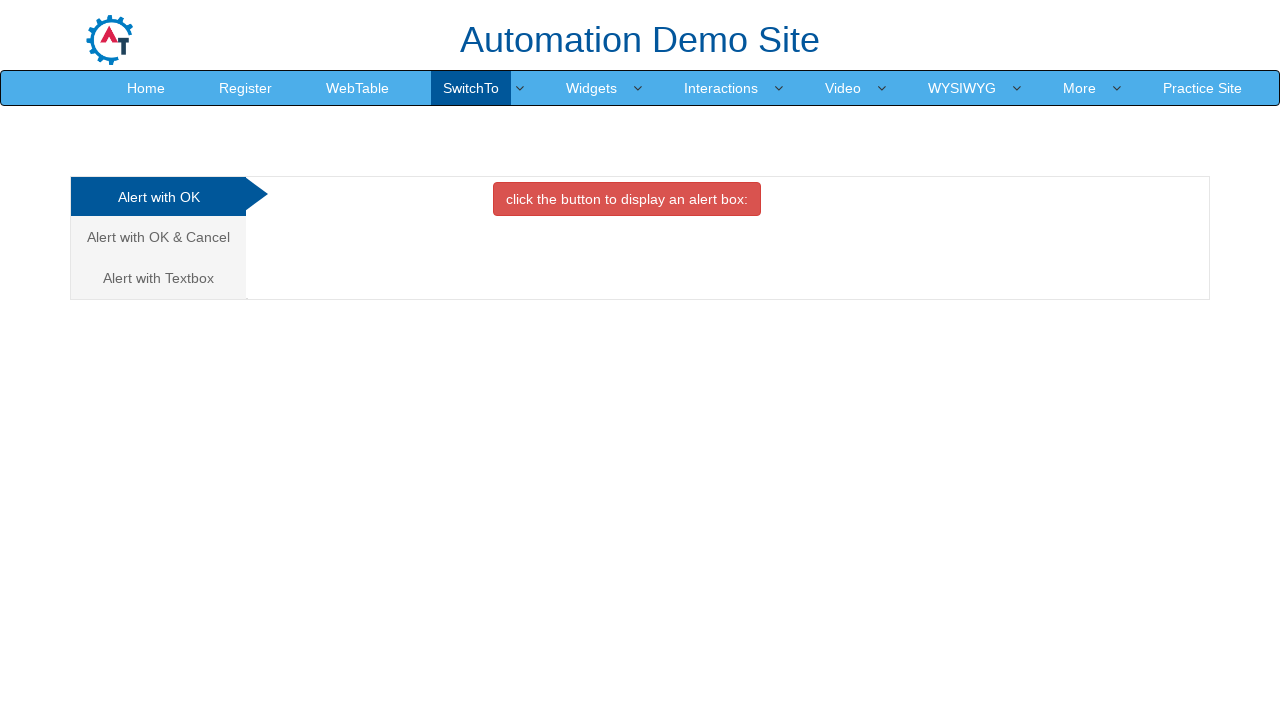

Clicked the danger button to trigger alert at (627, 199) on .btn-danger
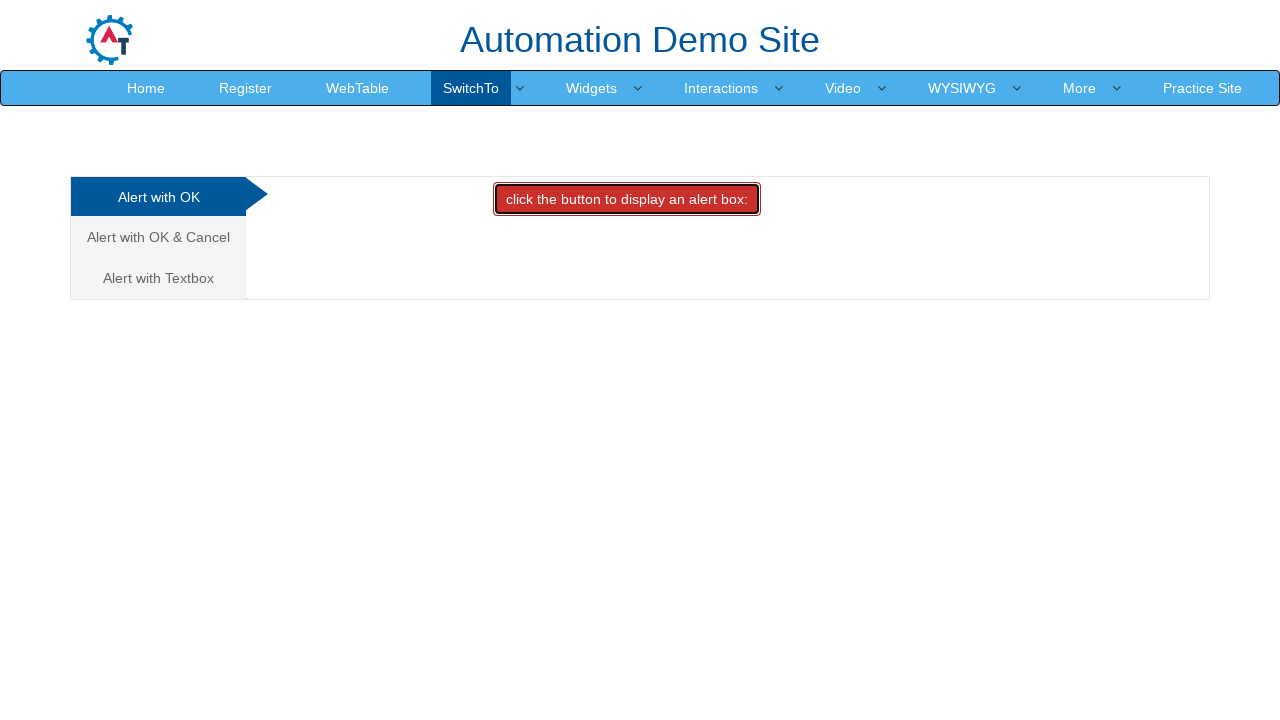

Set up dialog handler to accept alerts
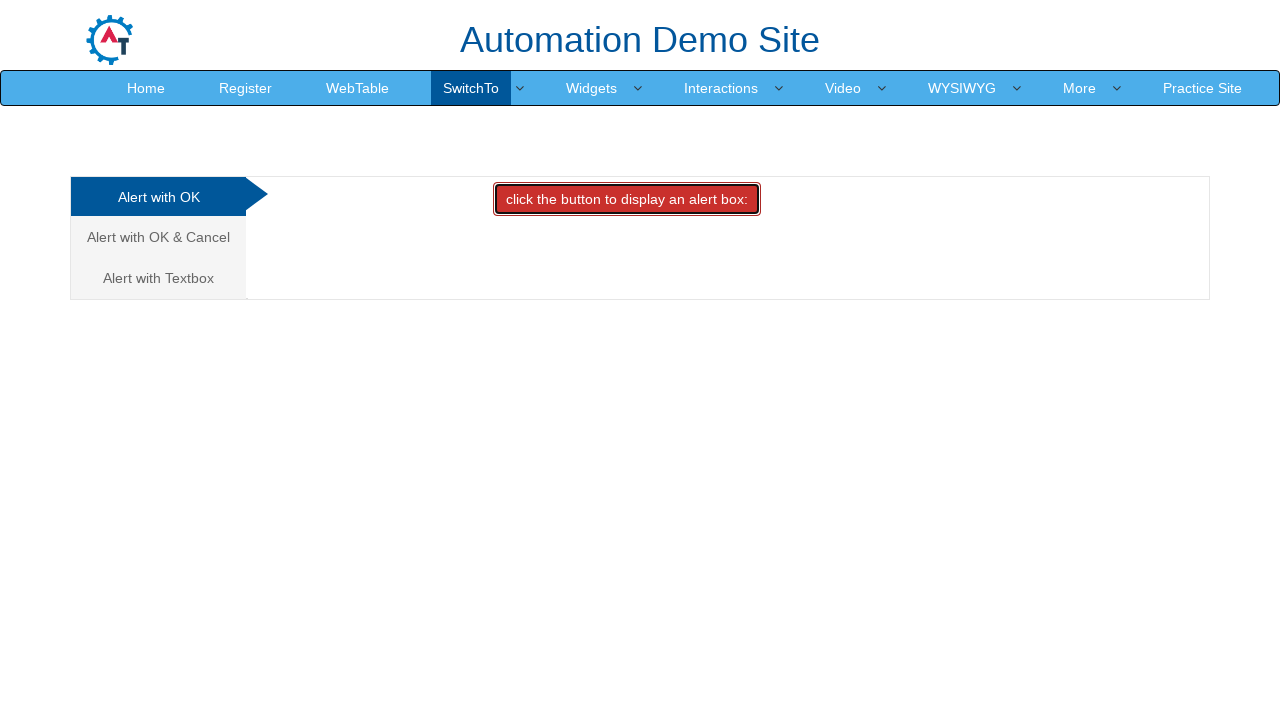

Alert was accepted and handled
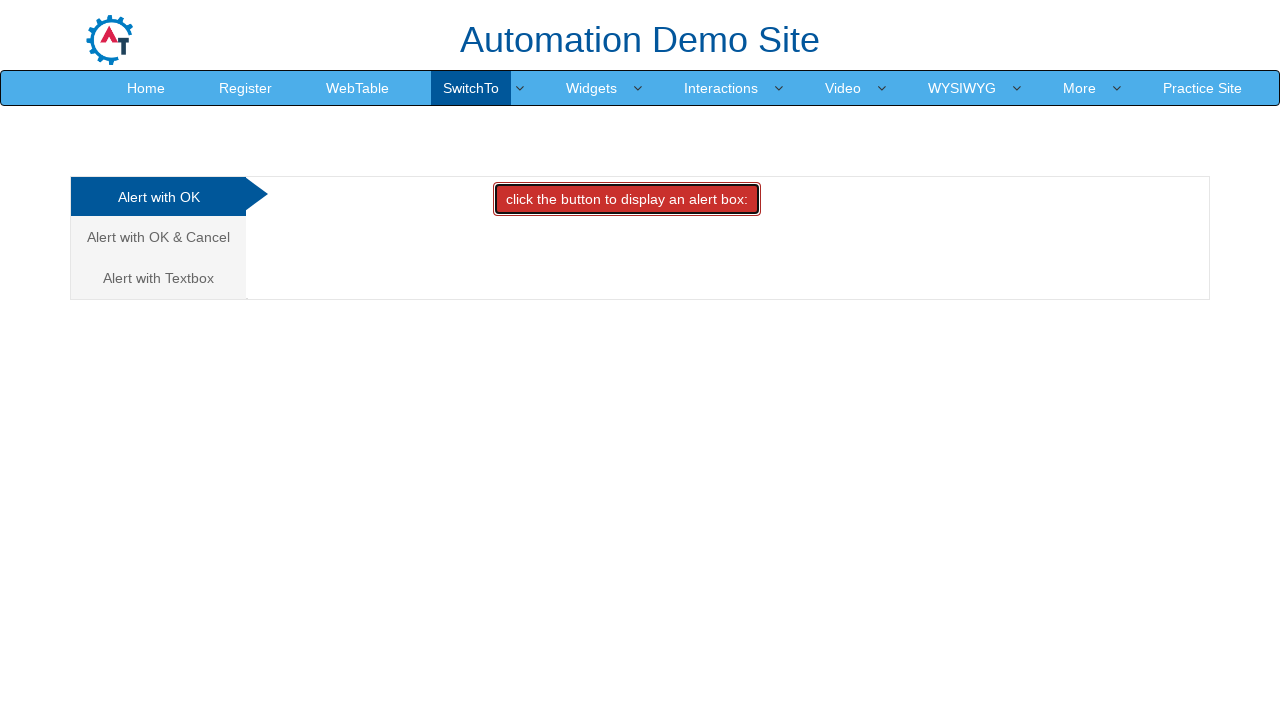

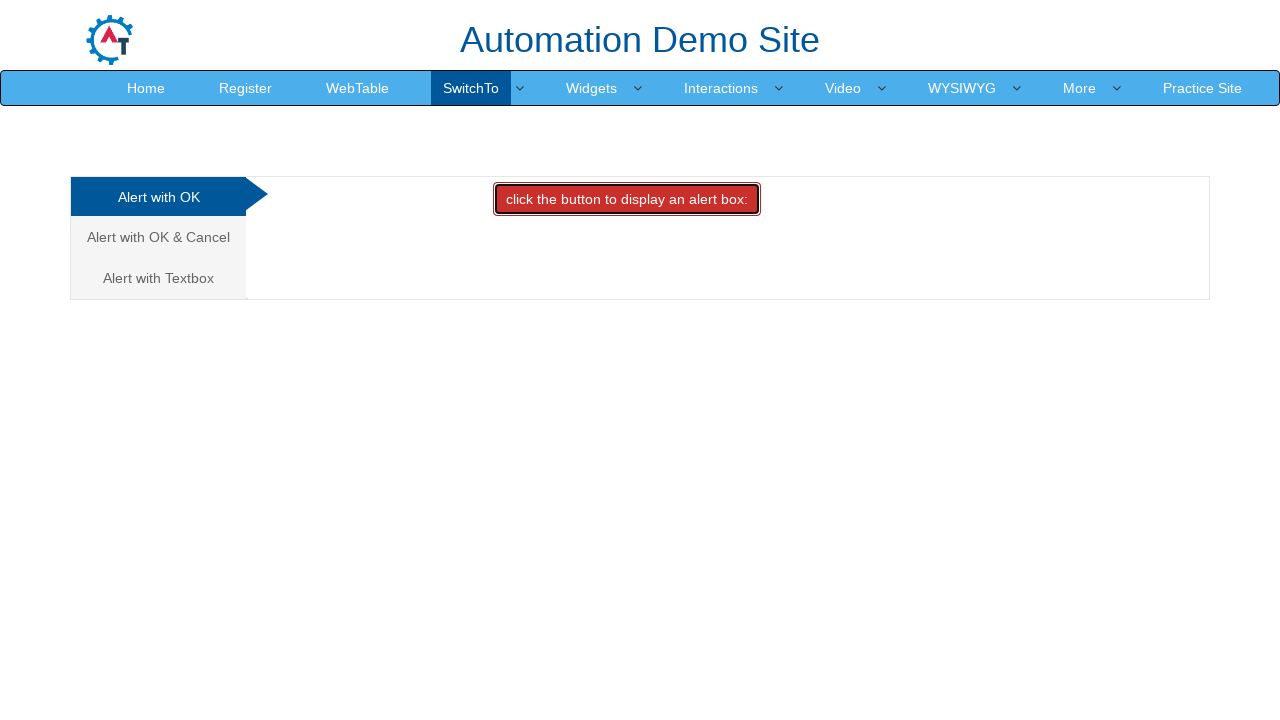